Demonstrates JavaScript executor operations on The Internet test site by clicking links and performing various scroll operations

Starting URL: https://the-internet.herokuapp.com/

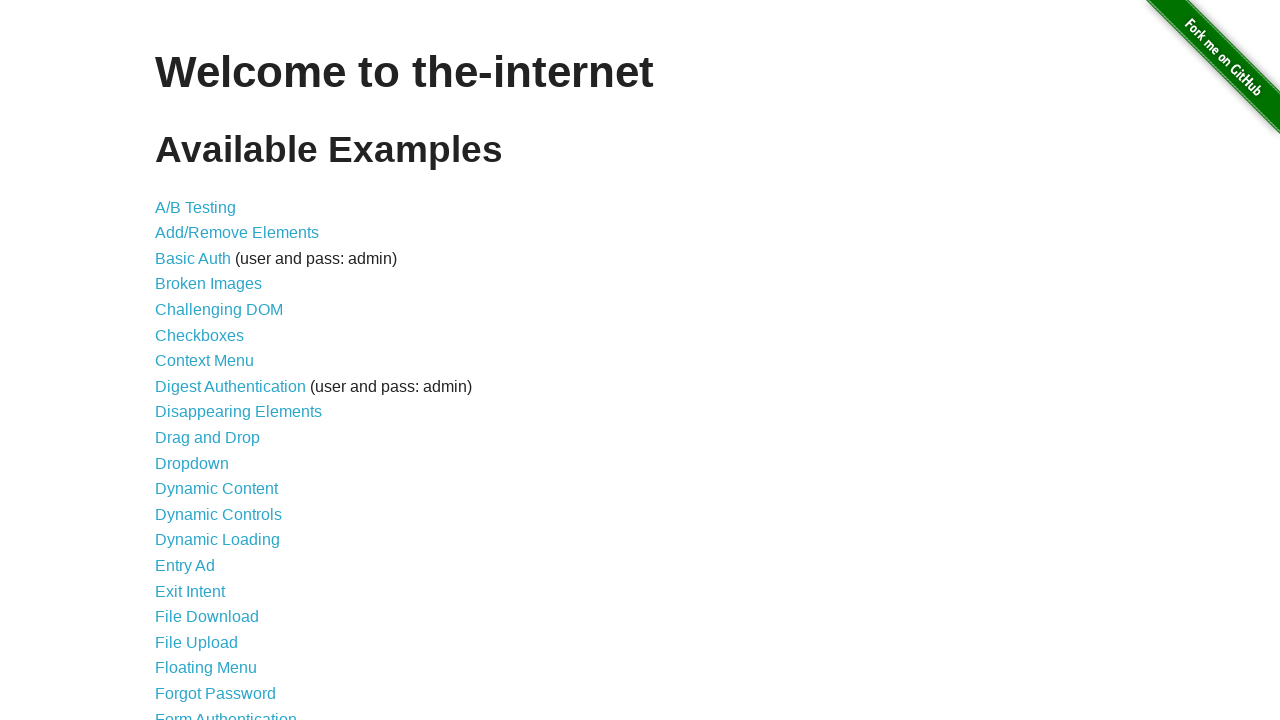

Clicked on 'Context Menu' link at (204, 361) on text=Context Menu
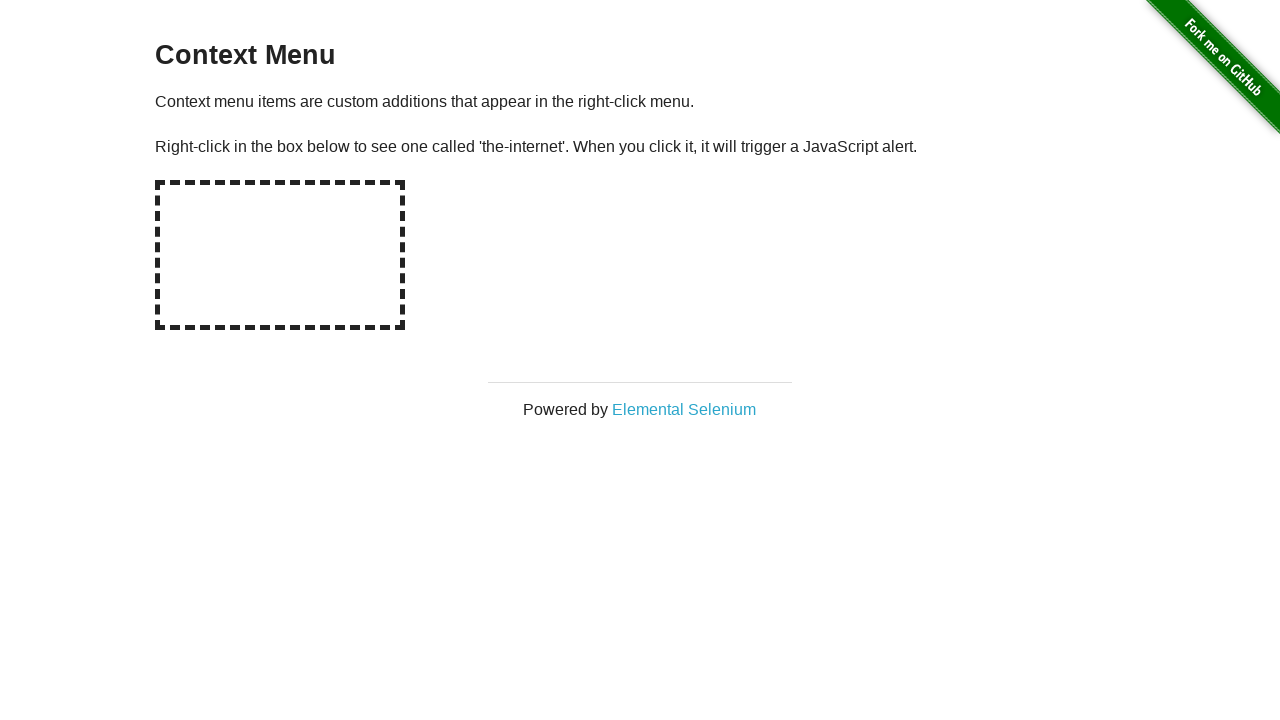

Navigated back to The Internet main page
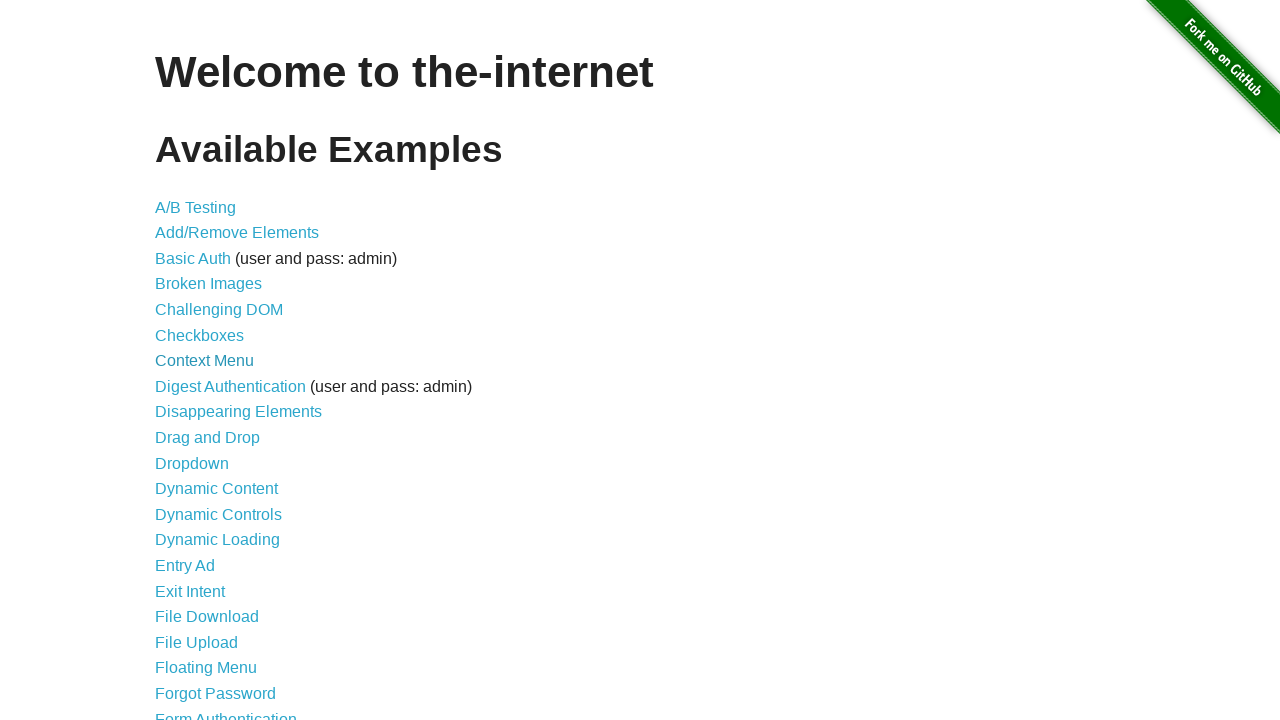

Scrolled 'Hovers' link into view
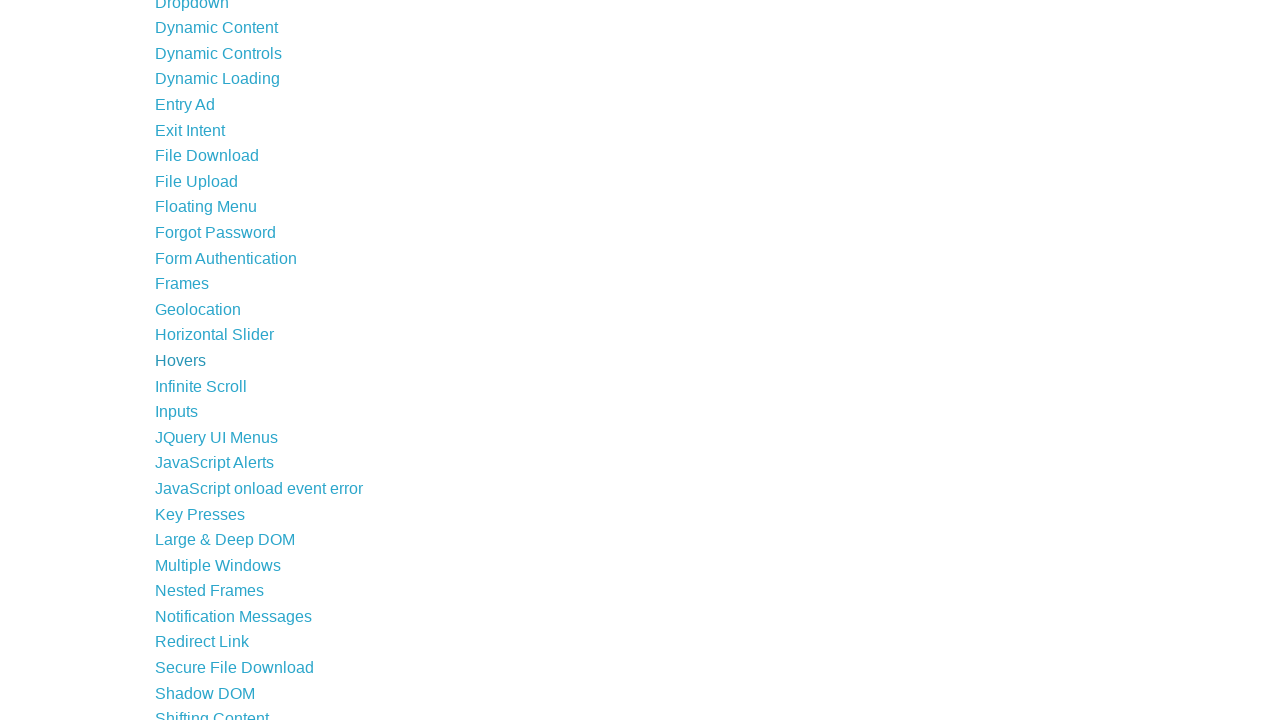

Scrolled down 100 pixels using JavaScript
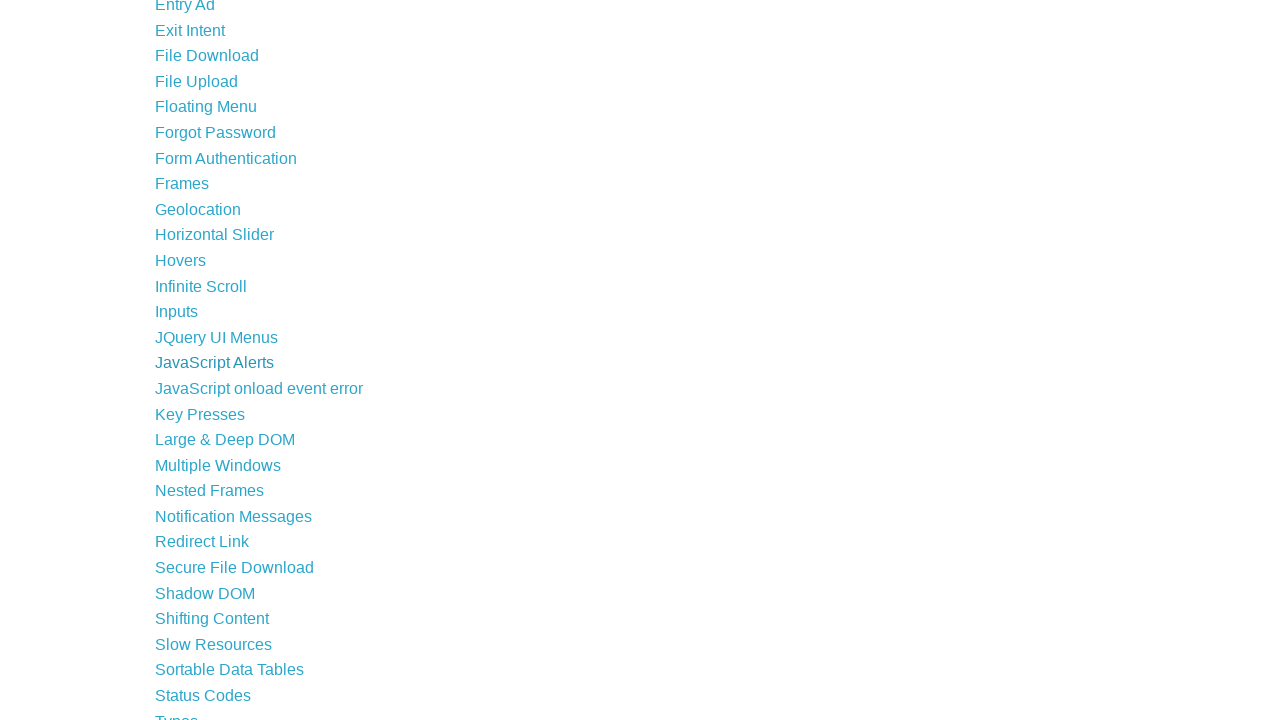

Scrolled to the bottom of the page
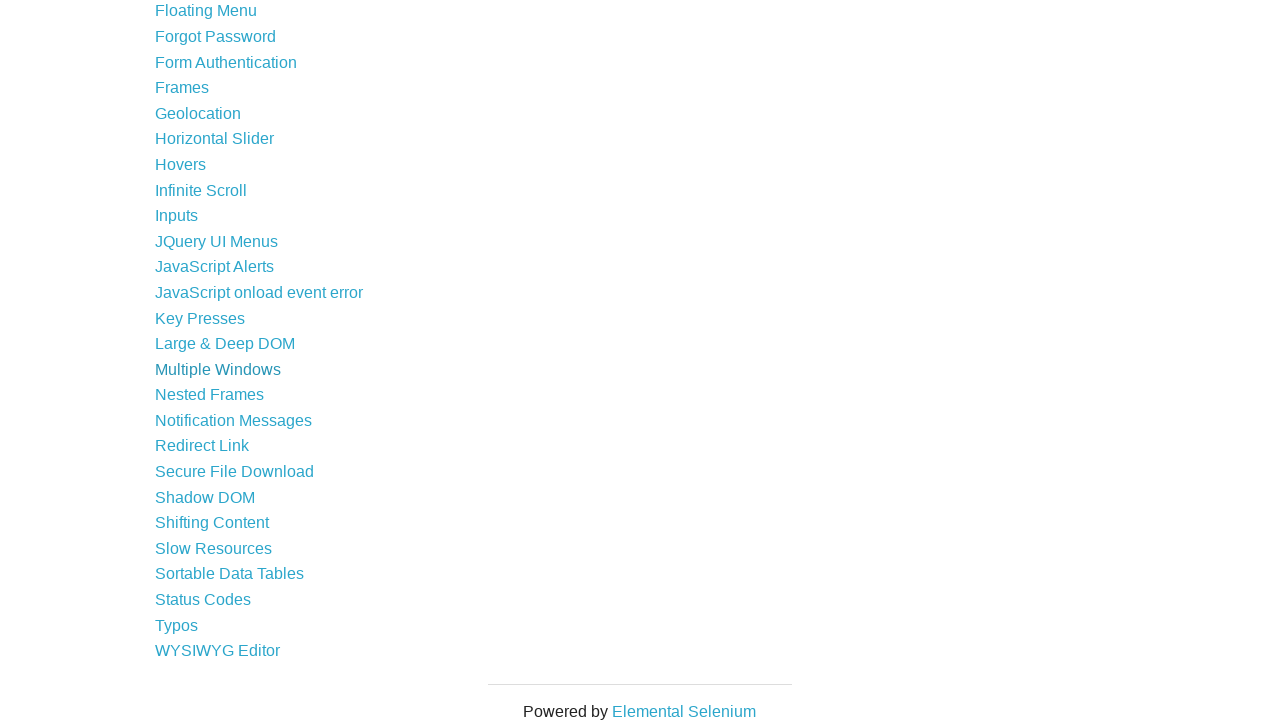

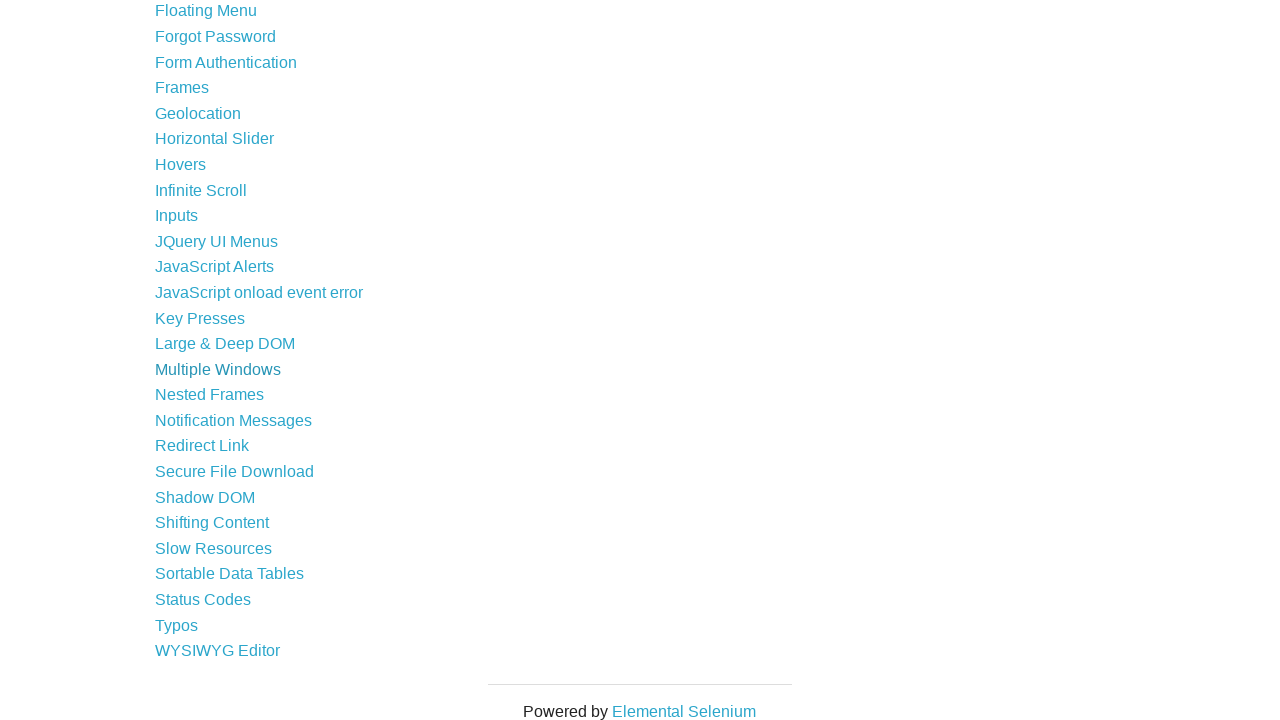